Tests JavaScript prompt dialog by clicking the third button, entering text, accepting it, and verifying the entered text appears in the result

Starting URL: https://the-internet.herokuapp.com/javascript_alerts

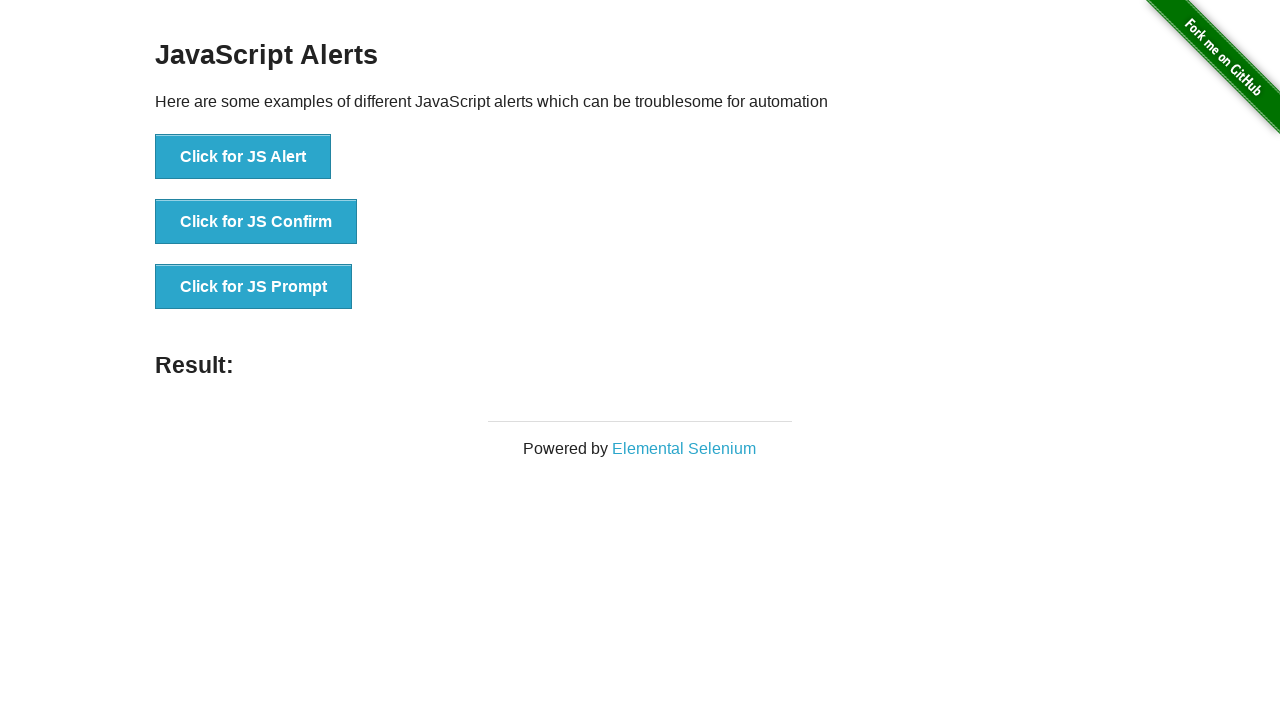

Set up dialog handler to accept prompt with 'John Smith'
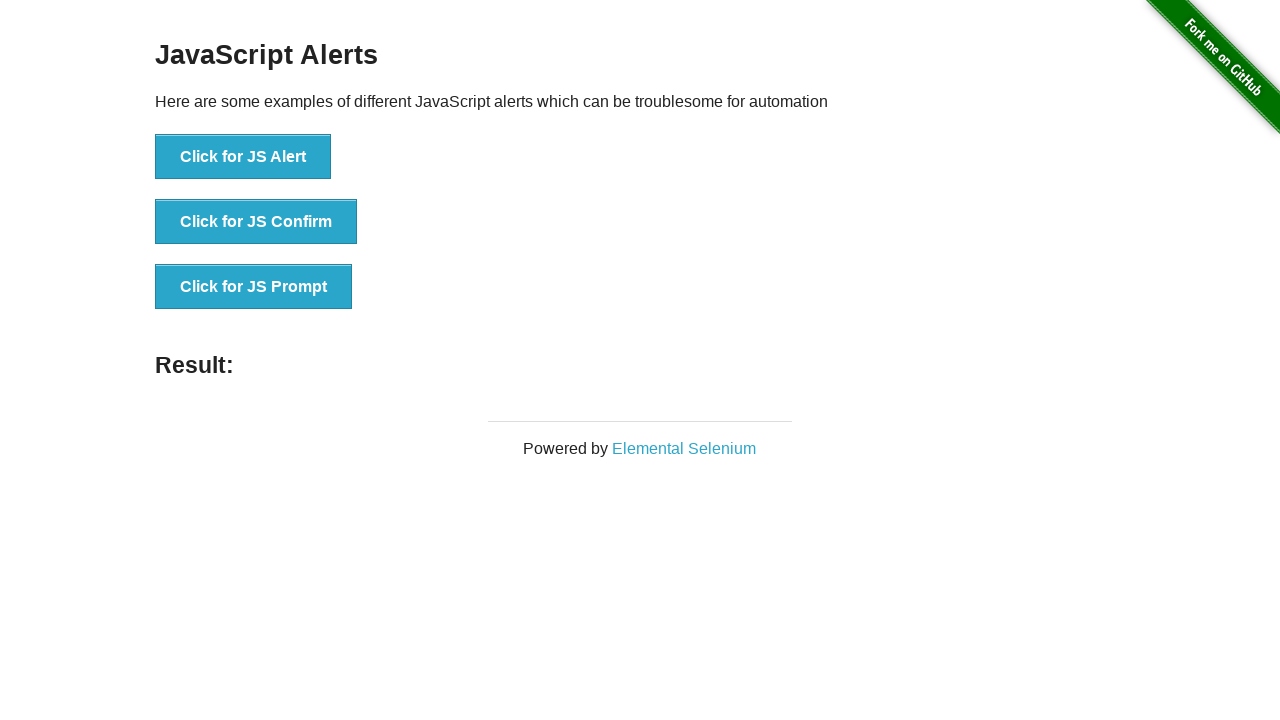

Clicked the third button to trigger JavaScript prompt dialog at (254, 287) on xpath=//button[@onclick='jsPrompt()']
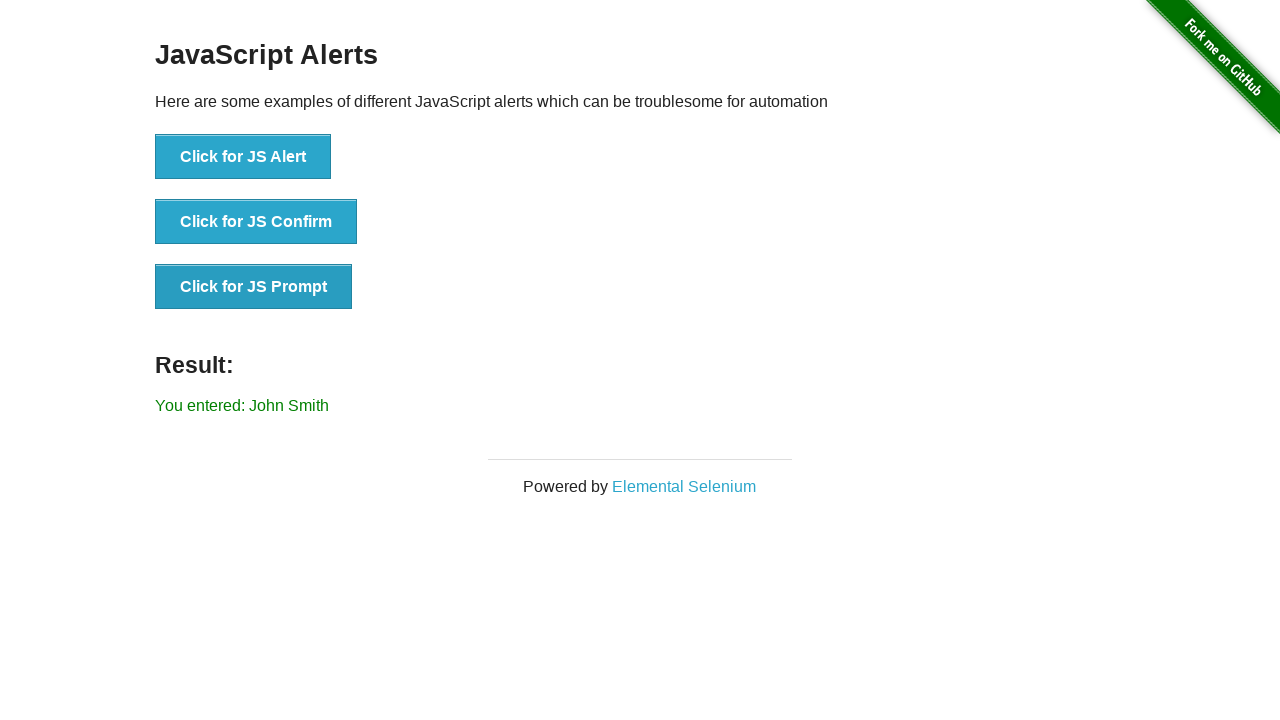

Retrieved result text from the result element
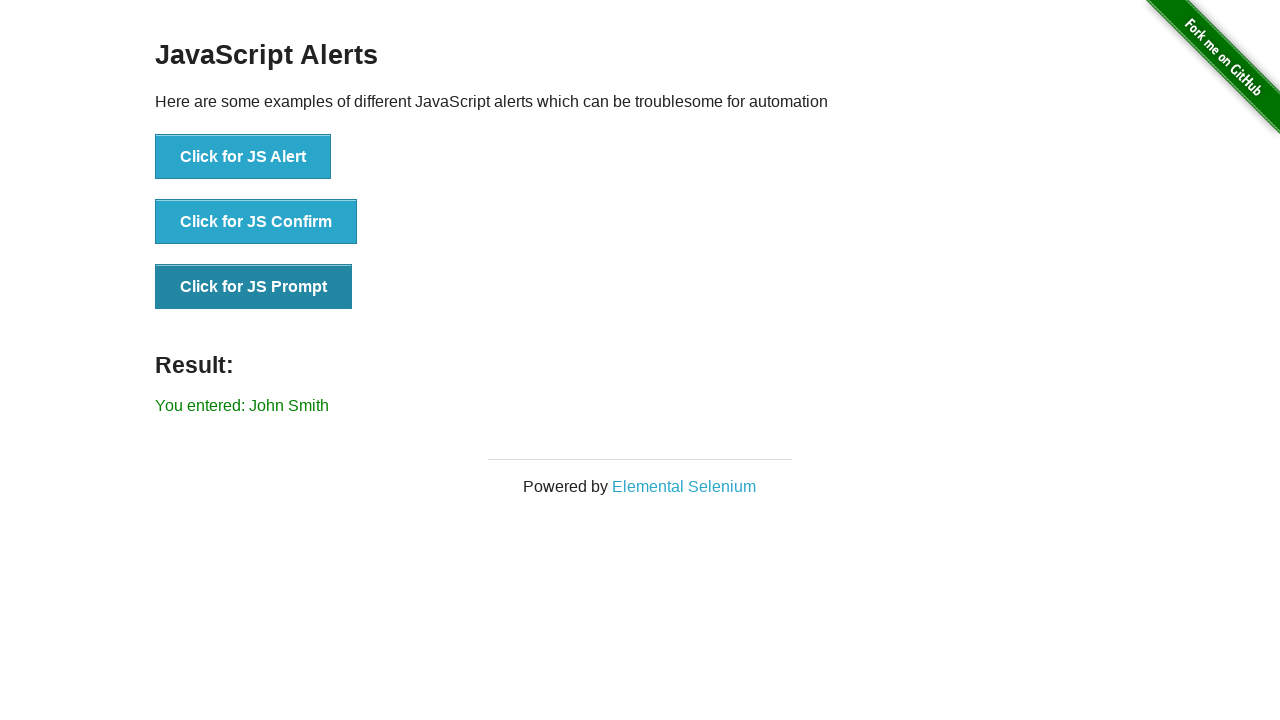

Verified that 'John Smith' appears in the result text
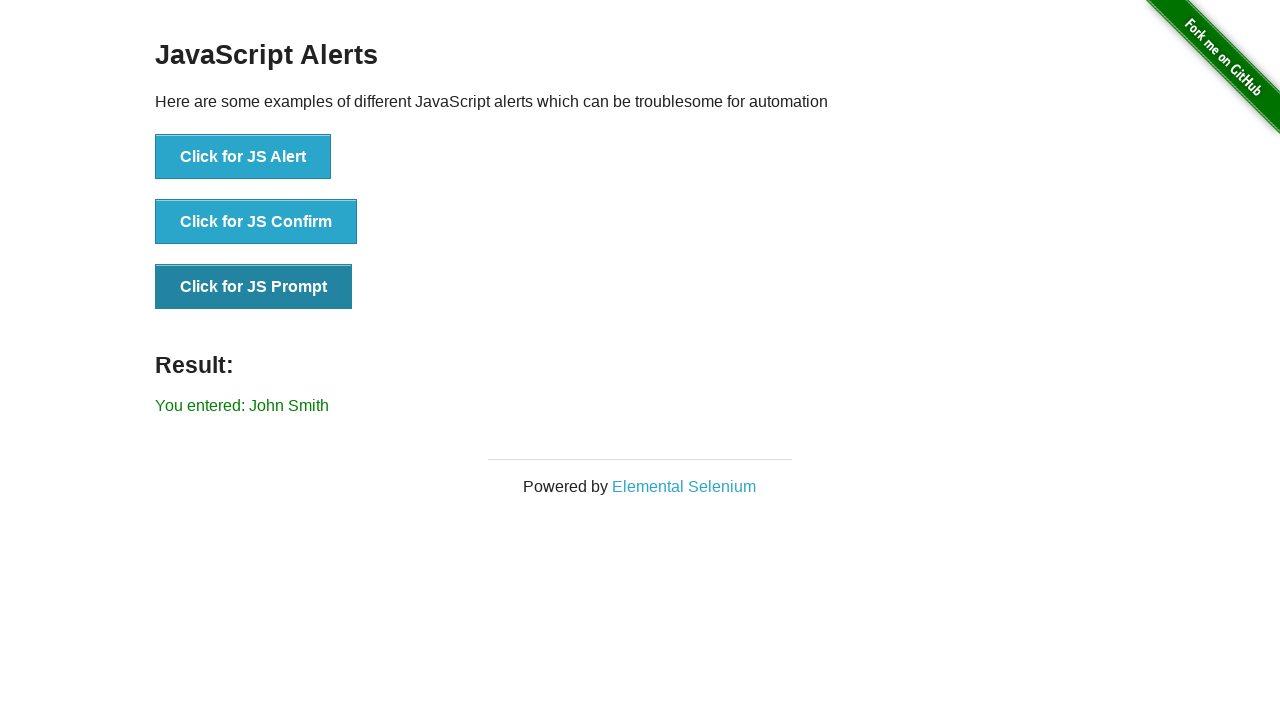

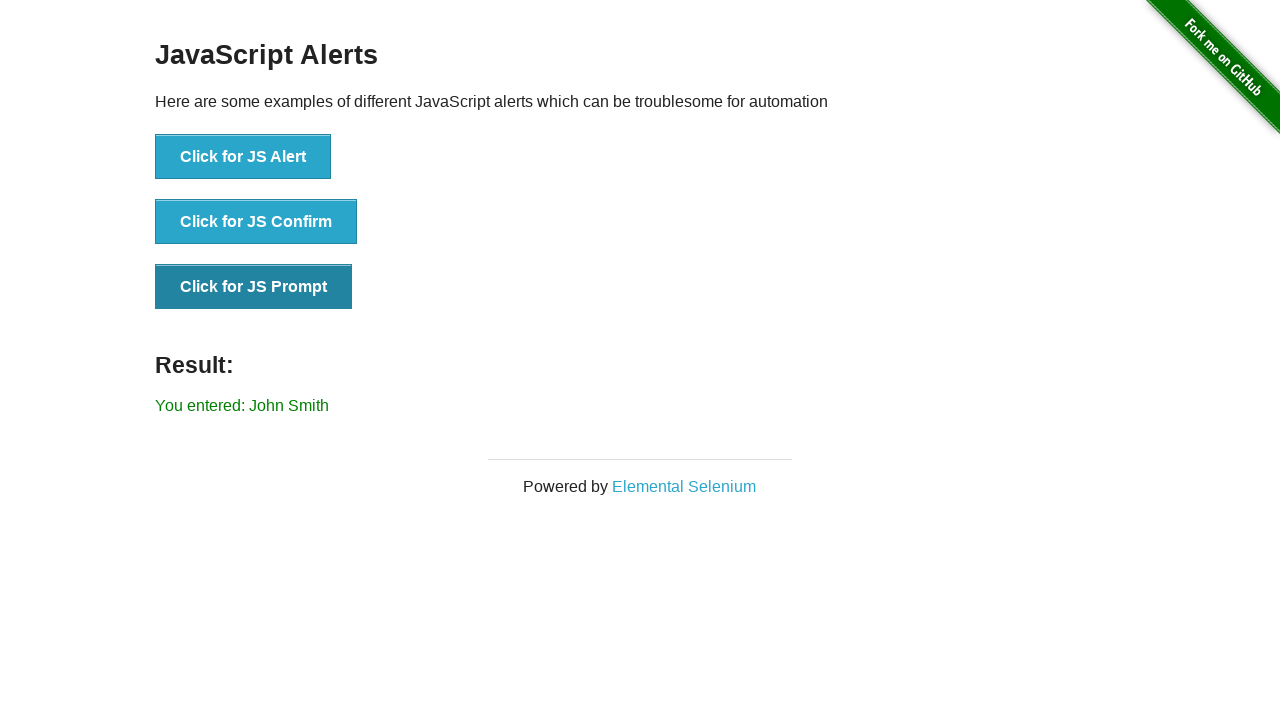